Completes a math challenge form by reading an input value, calculating the result using a logarithmic formula, filling in the answer, checking a robot verification checkbox, selecting a radio button, and submitting the form.

Starting URL: http://suninjuly.github.io/math.html

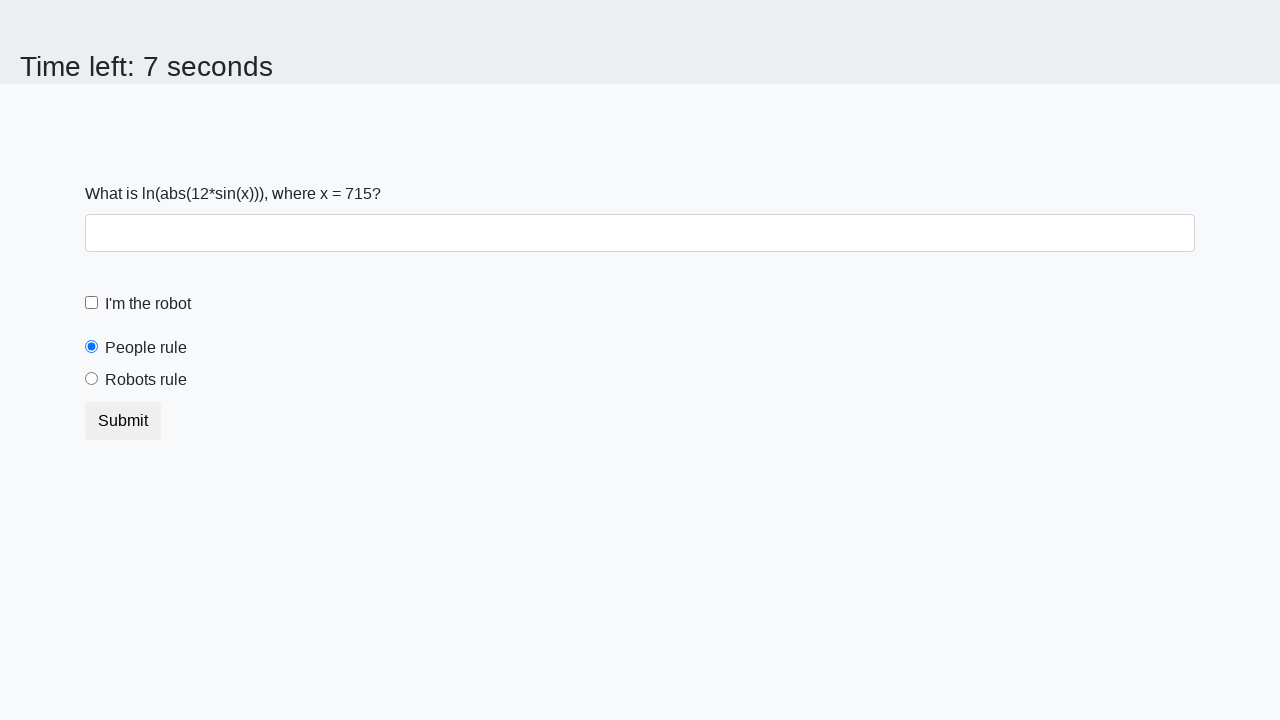

Located the input value element
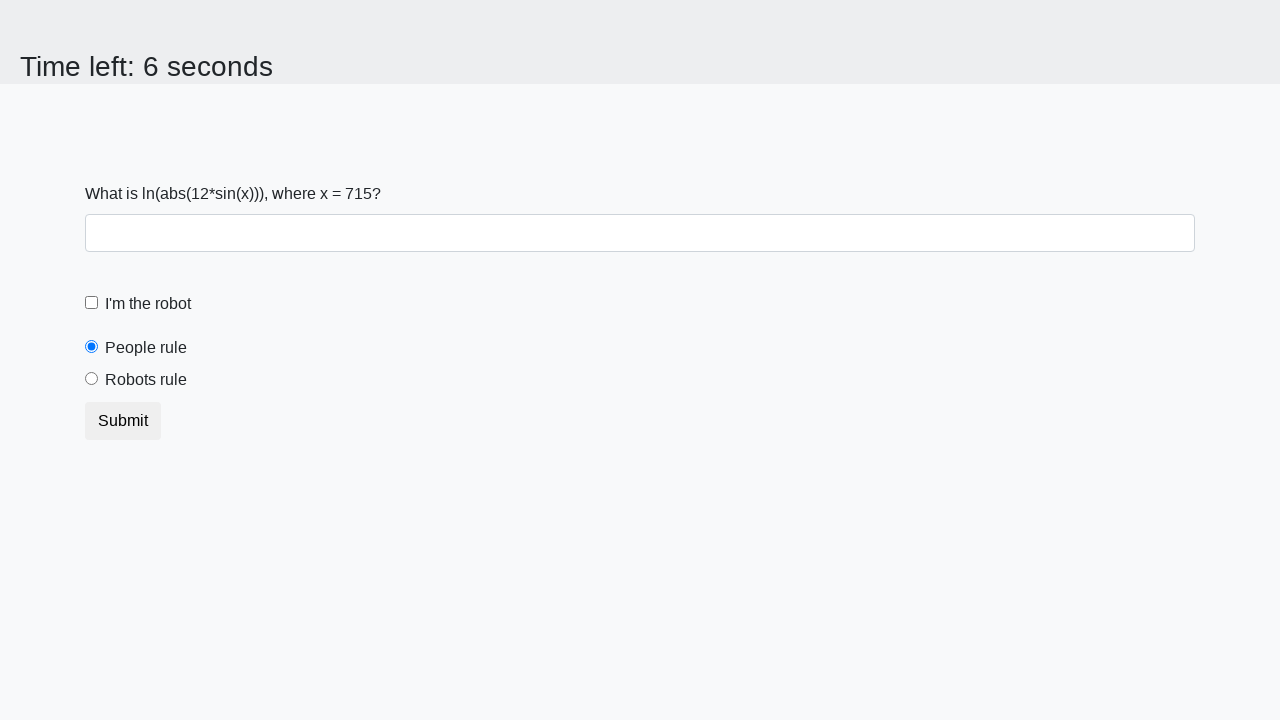

Retrieved x value from page: 715
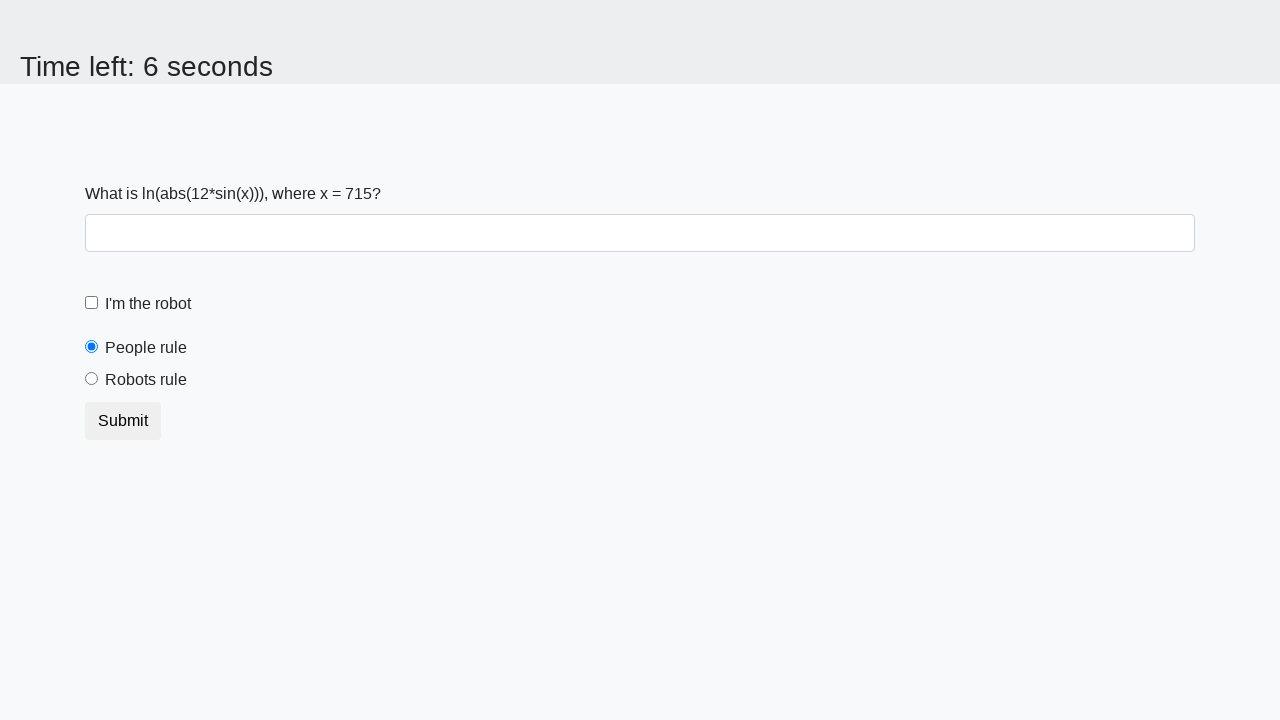

Calculated logarithmic formula result: 2.442945643604887
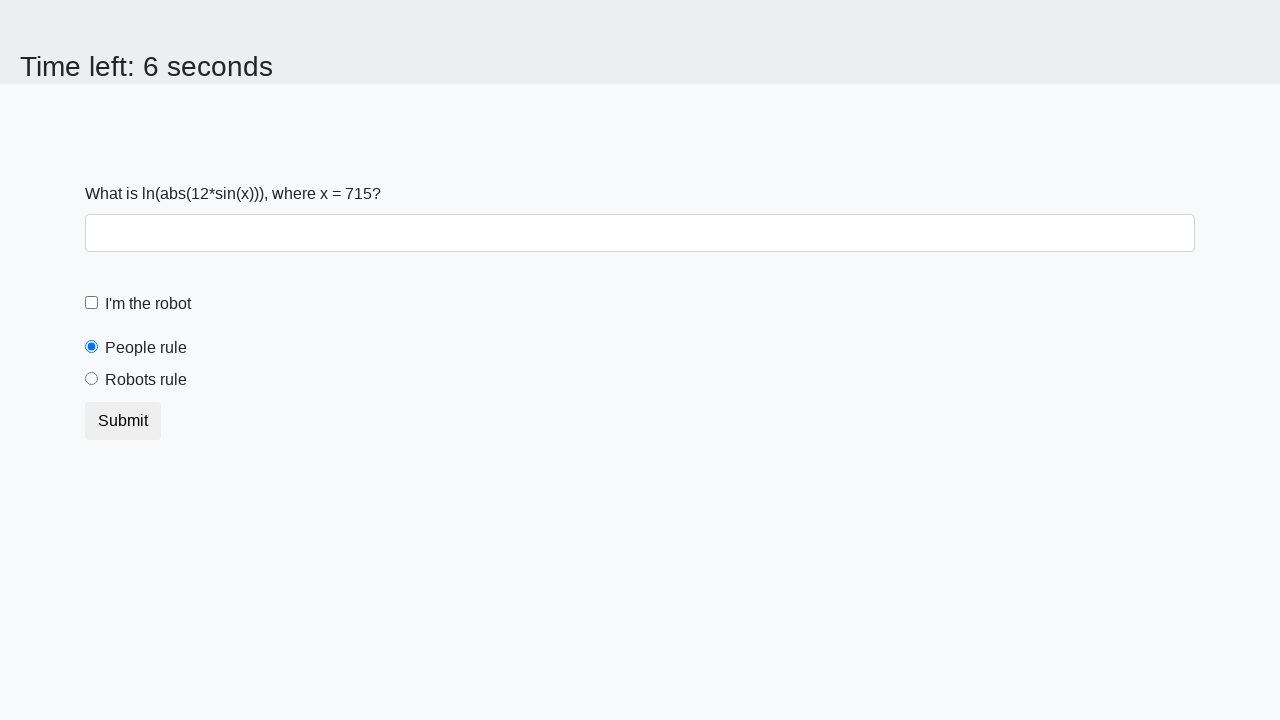

Filled answer field with calculated value on #answer
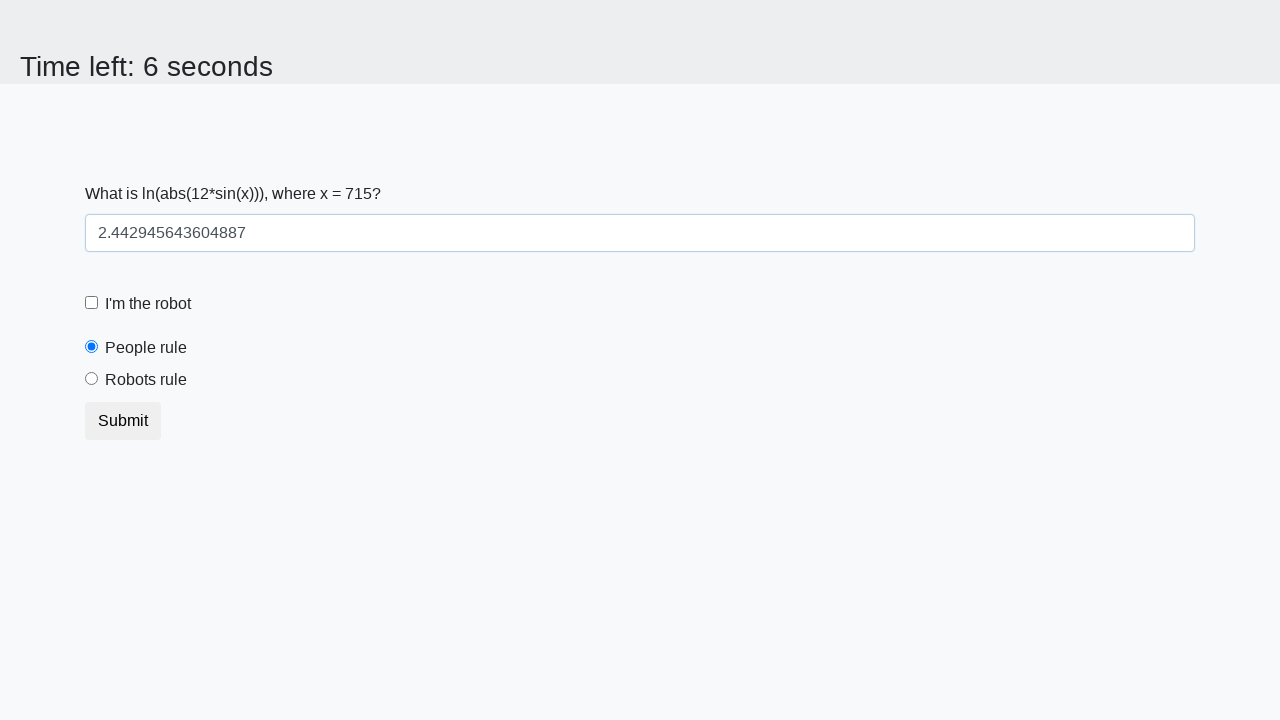

Clicked robot verification checkbox at (92, 303) on #robotCheckbox
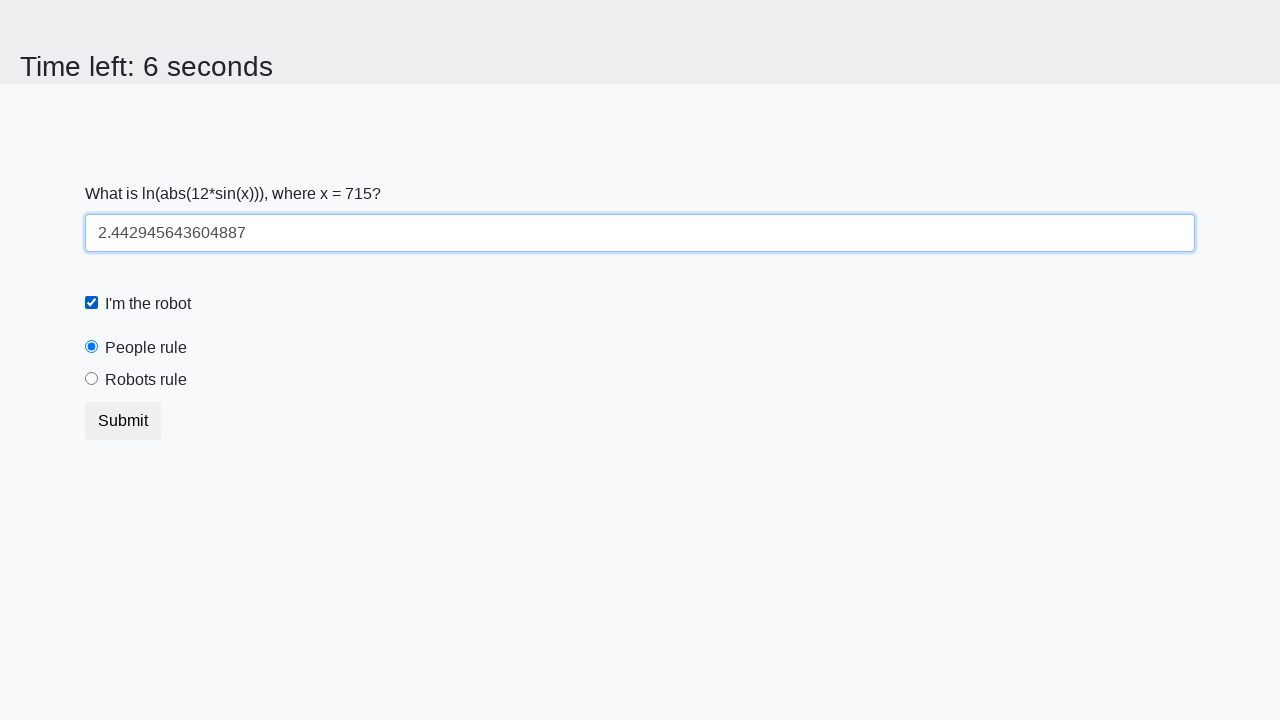

Selected the radio button at (92, 379) on .form-radio-custom > input
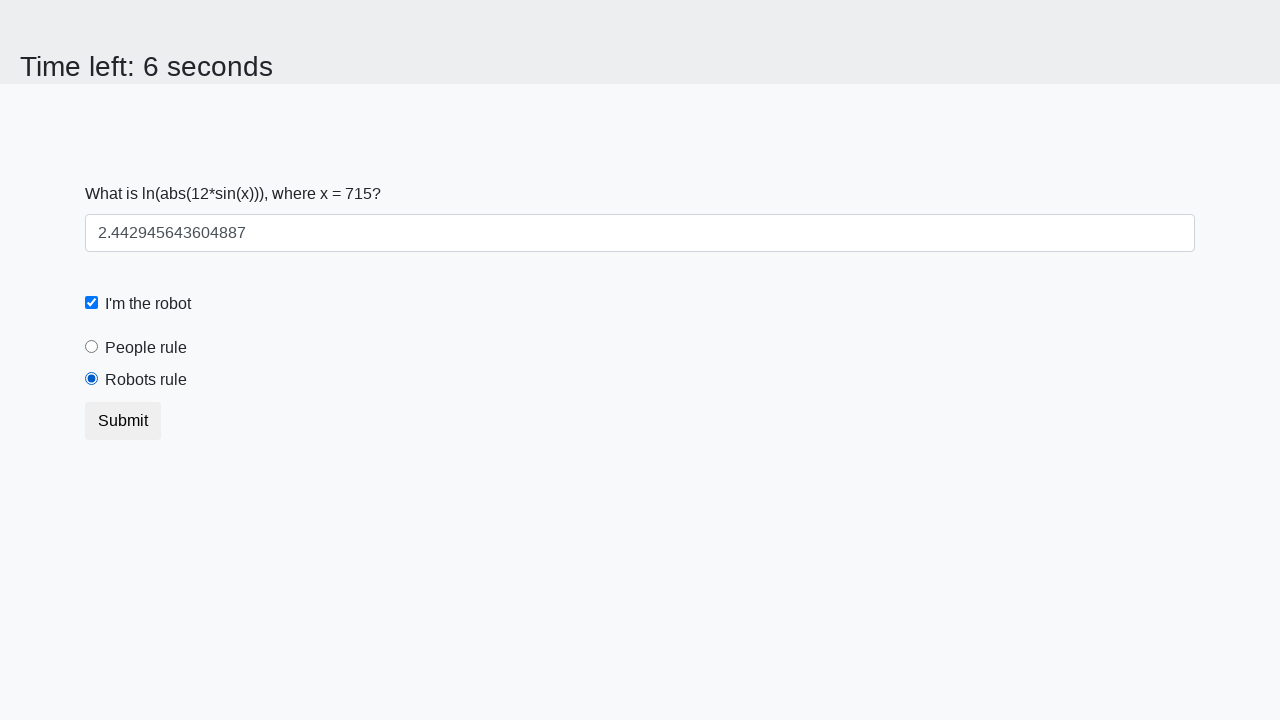

Clicked submit button to submit form at (123, 421) on .btn
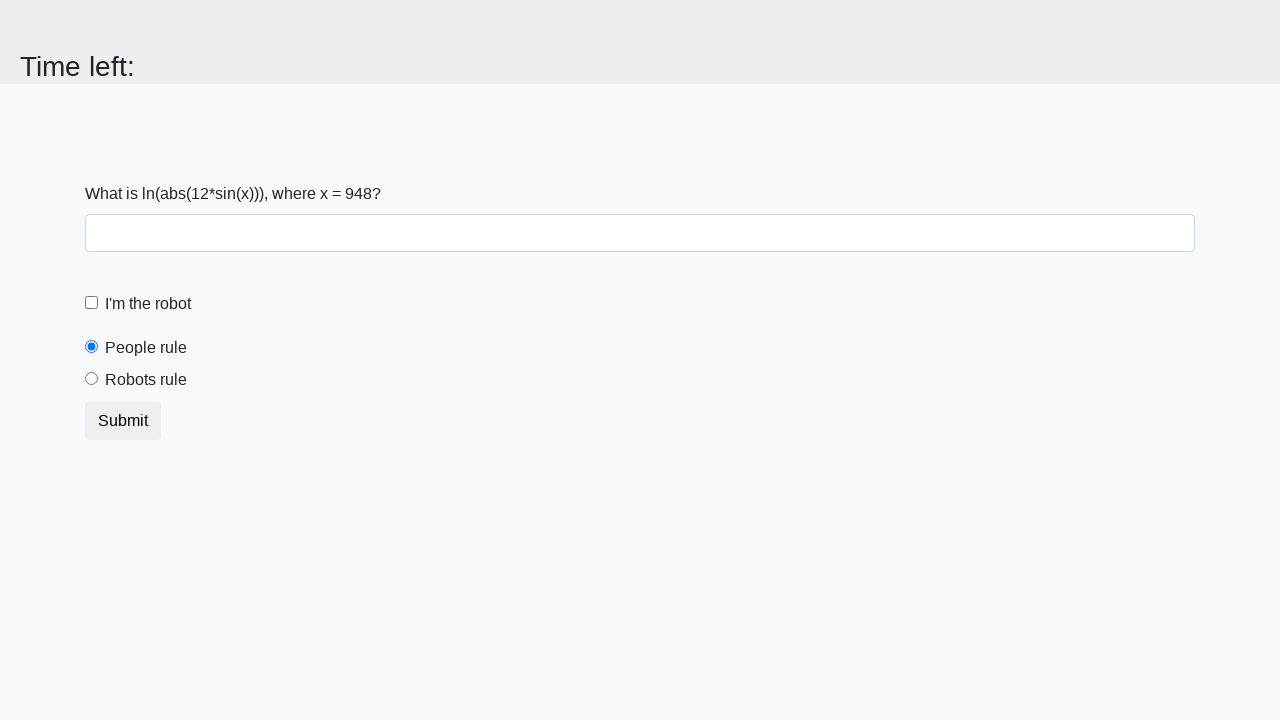

Waited for form submission to complete
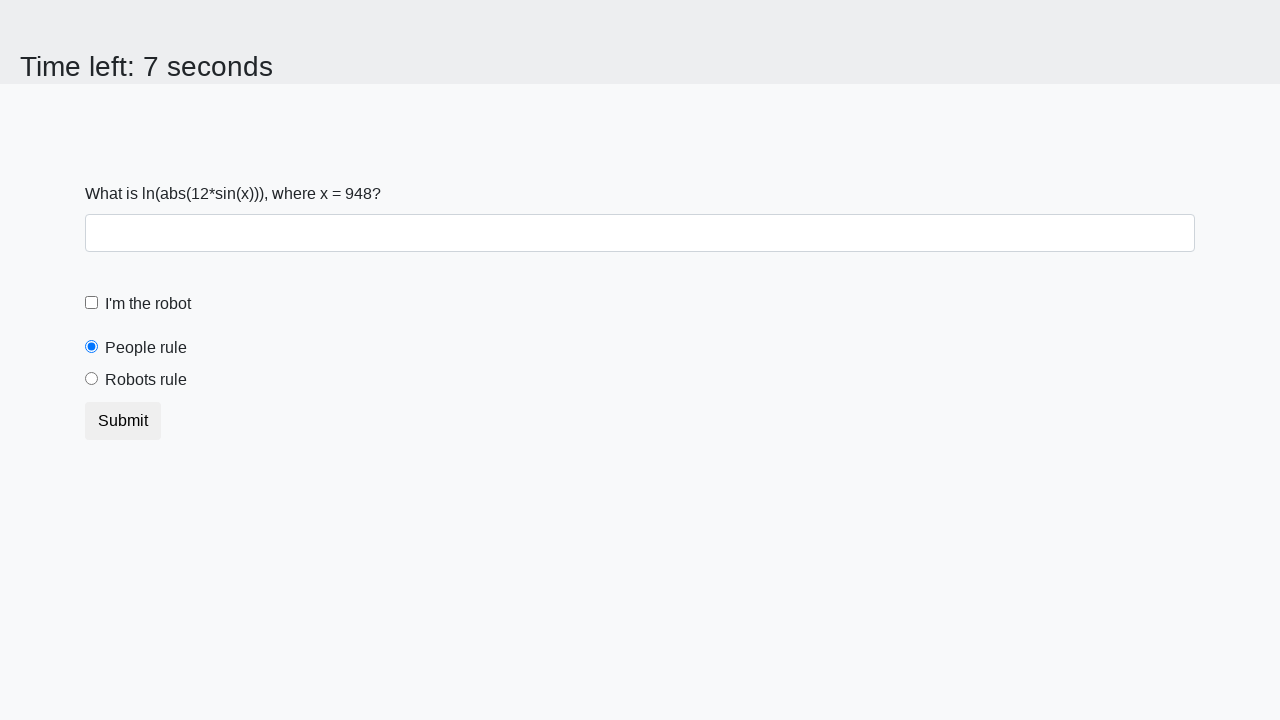

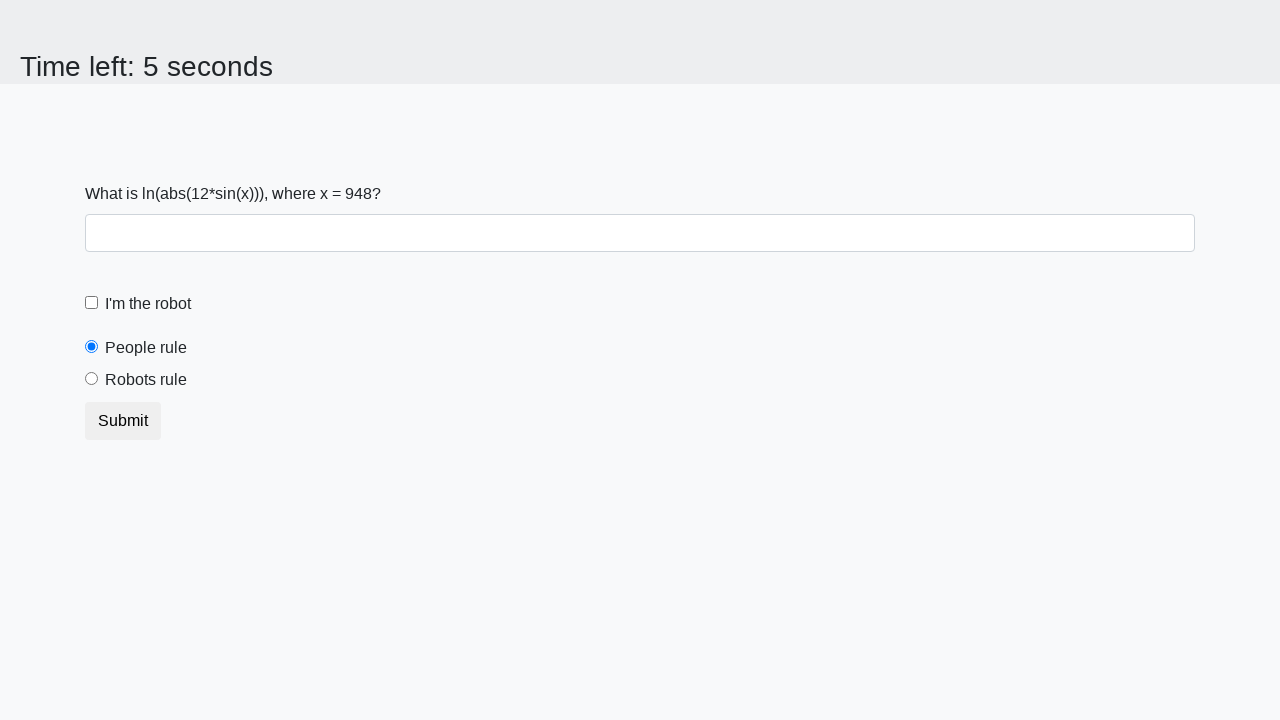